Tests selecting multiple non-consecutive elements using Ctrl+click

Starting URL: https://automationfc.github.io/jquery-selectable/

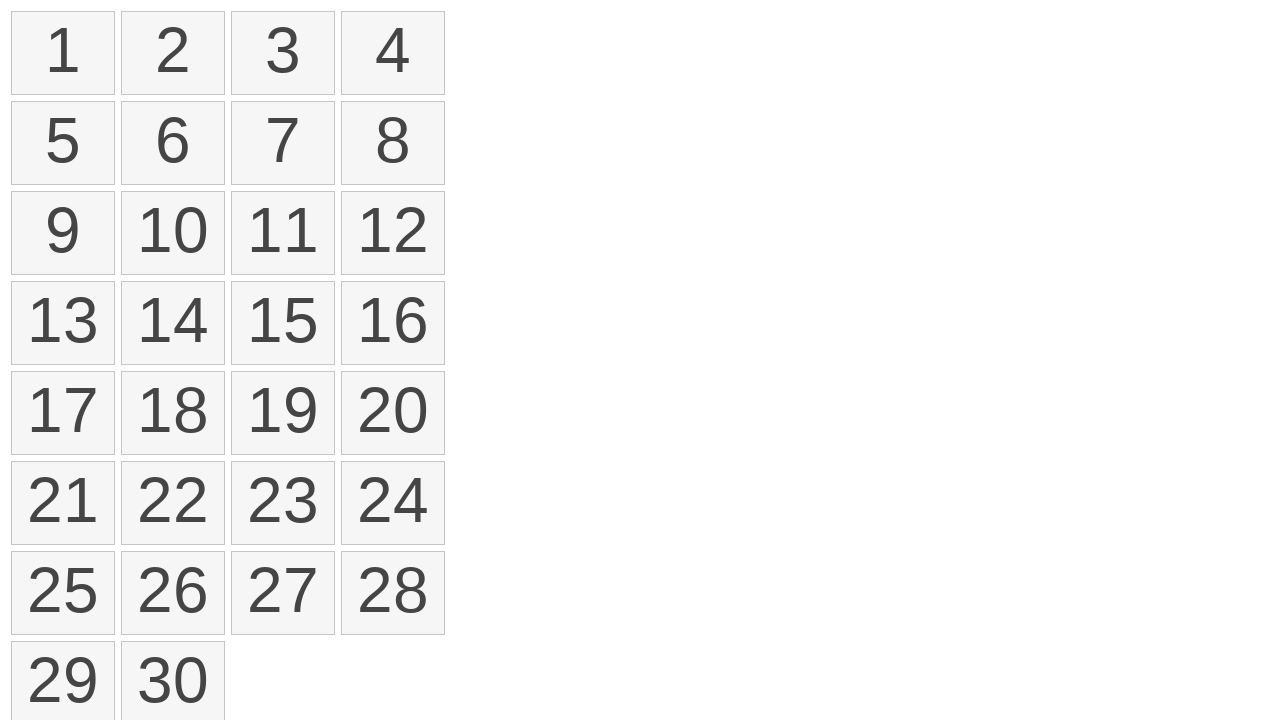

Retrieved all list items from selectable list
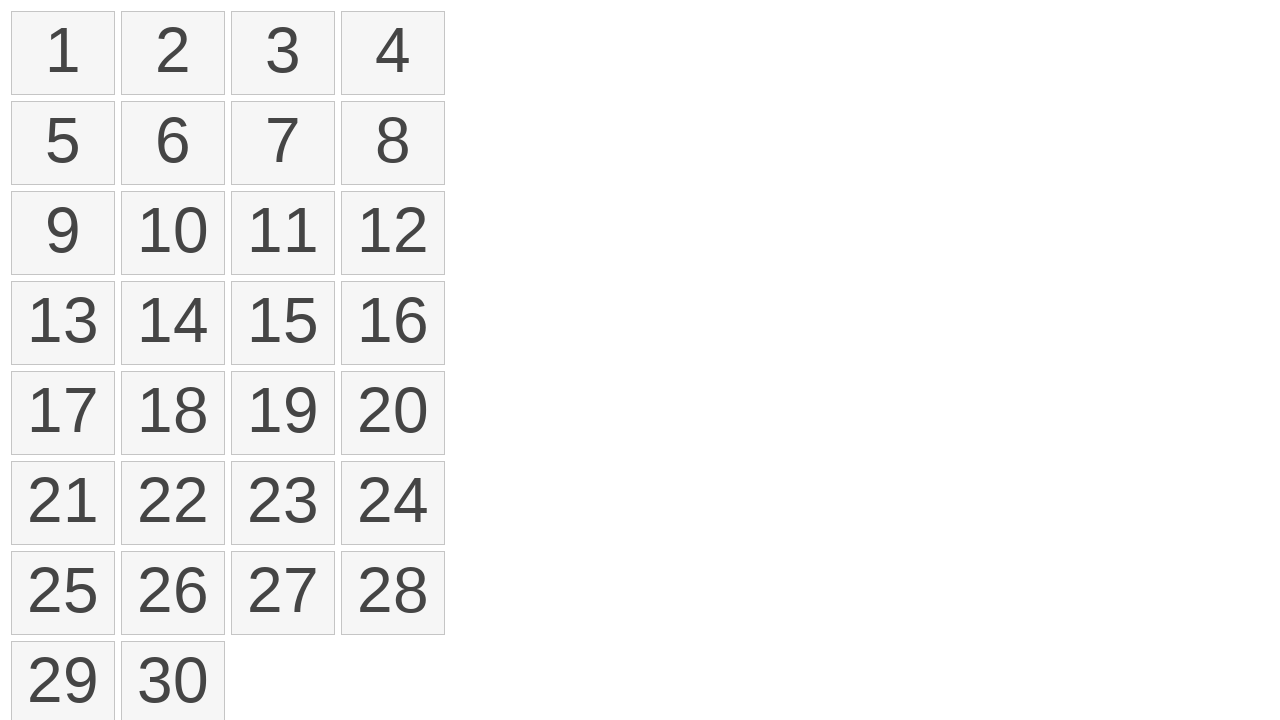

Pressed down Control key to enable multi-select mode
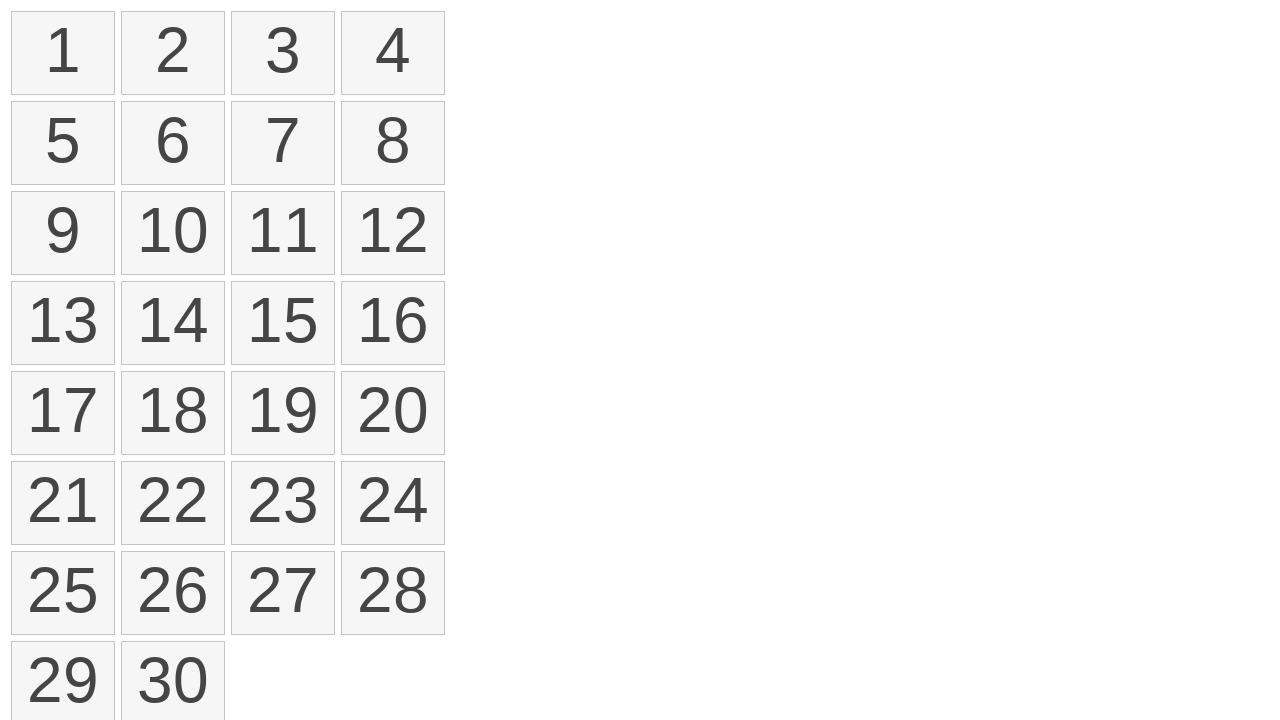

Ctrl+clicked first item (index 0) at (63, 53) on #selectable > li >> nth=0
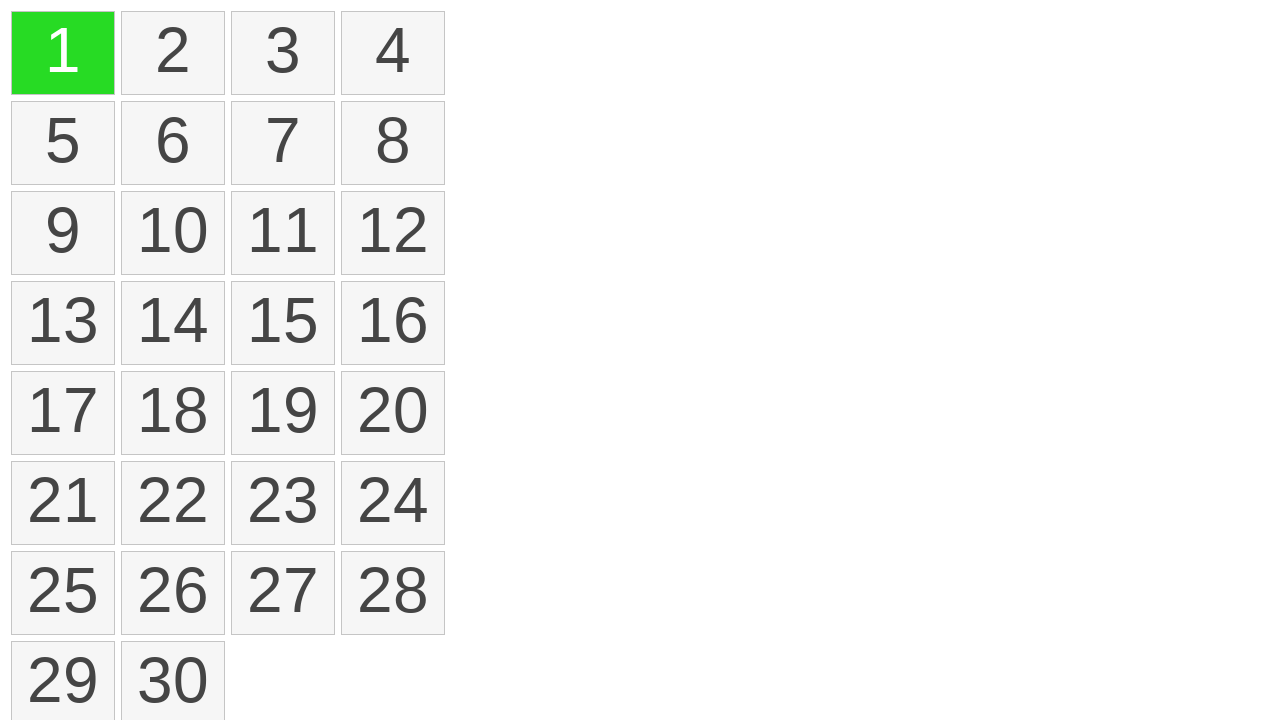

Ctrl+clicked fourth item (index 3) at (393, 53) on #selectable > li >> nth=3
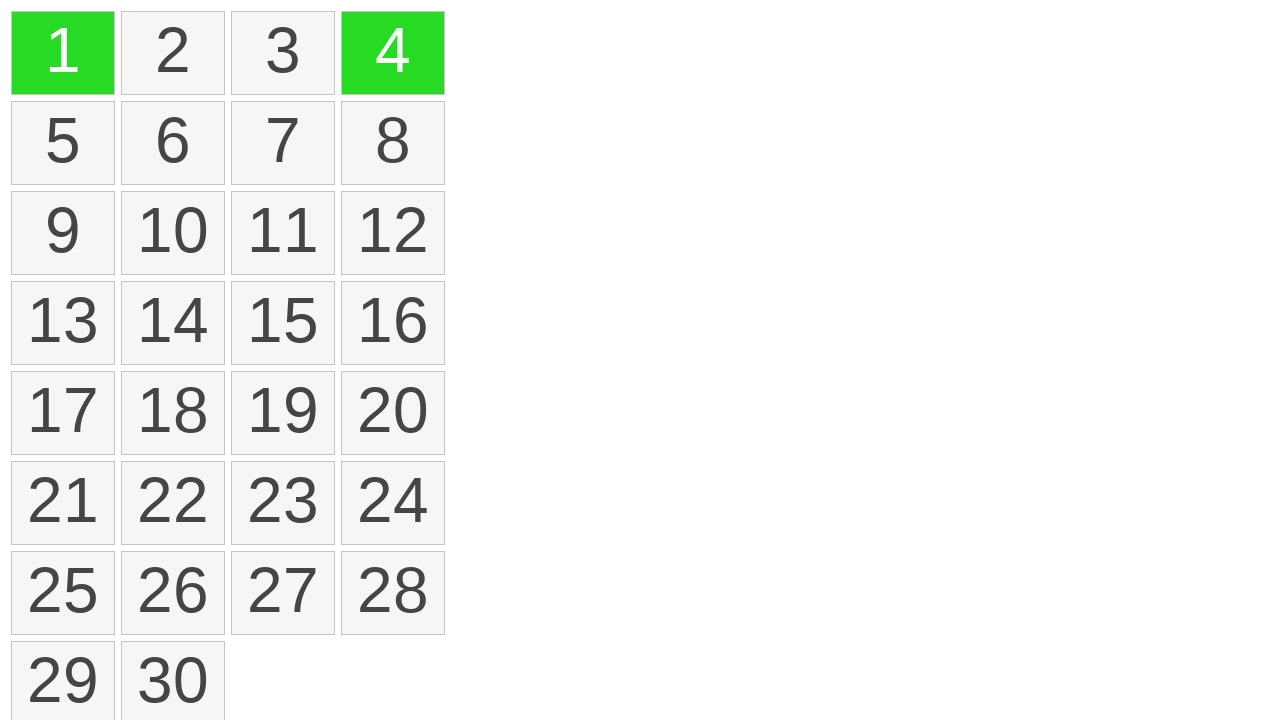

Ctrl+clicked fifth item (index 4) at (63, 143) on #selectable > li >> nth=4
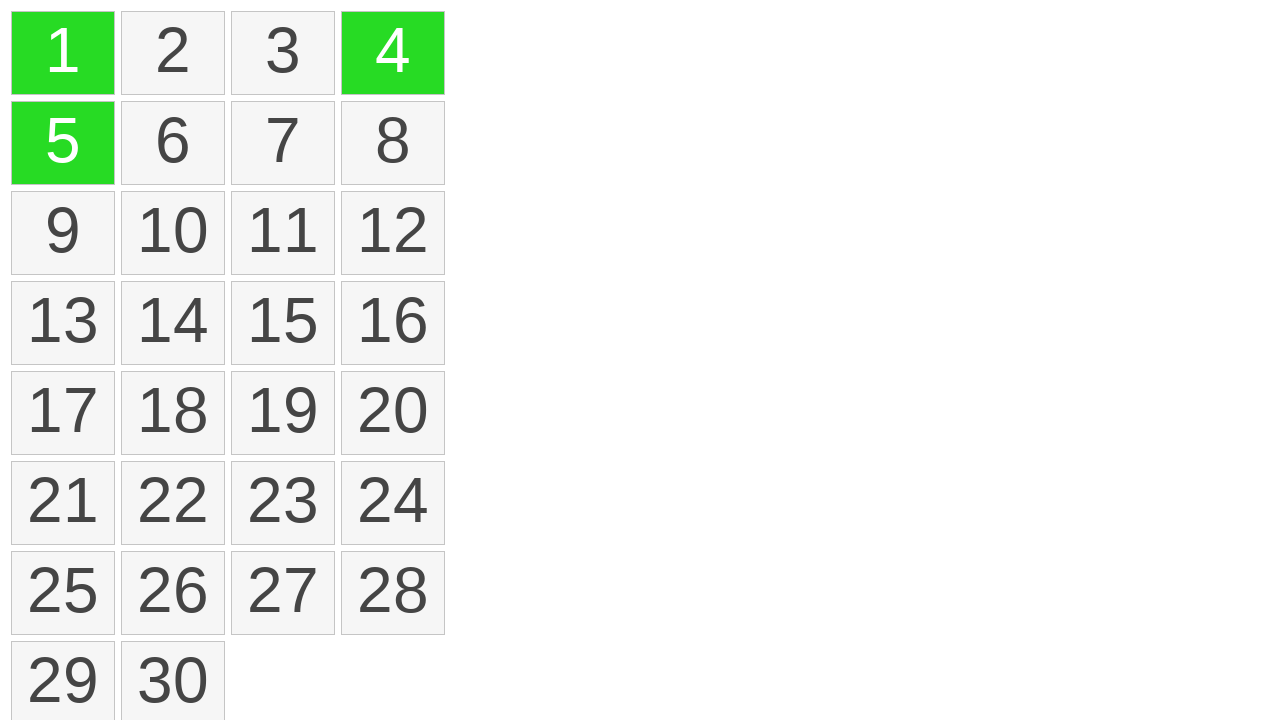

Ctrl+clicked seventh item (index 6) at (283, 143) on #selectable > li >> nth=6
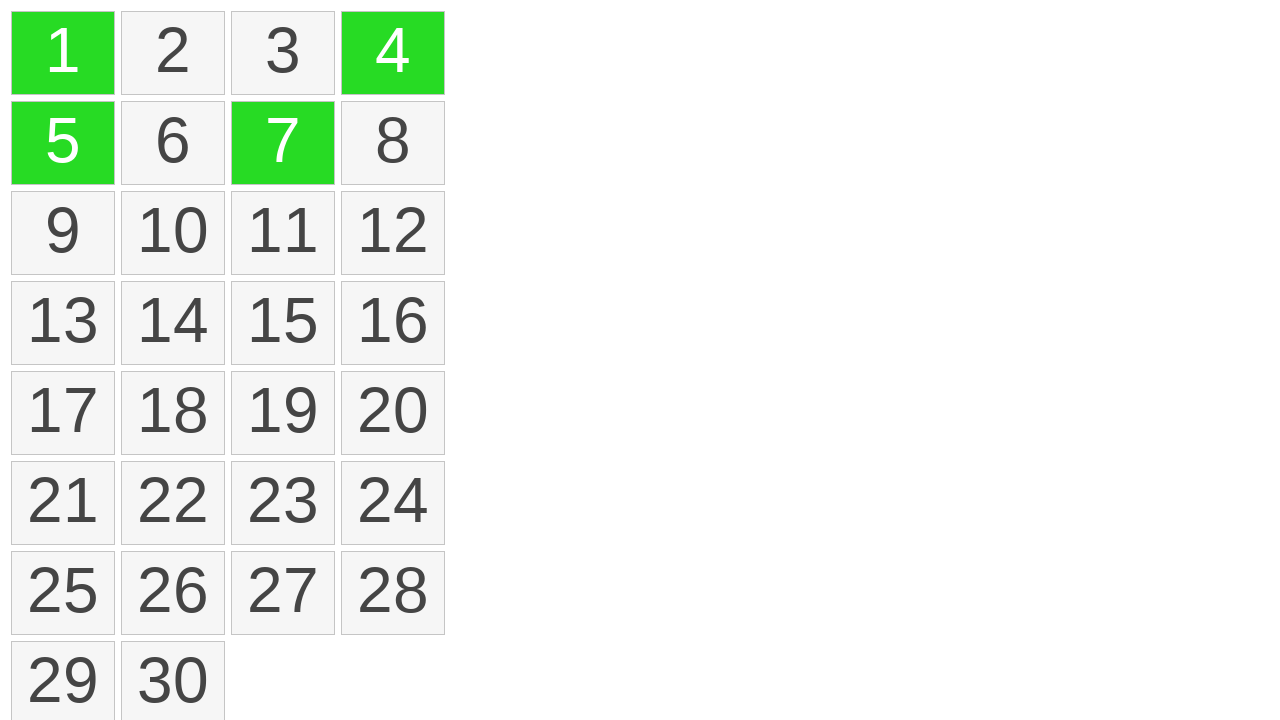

Ctrl+clicked eleventh item (index 10) at (283, 233) on #selectable > li >> nth=10
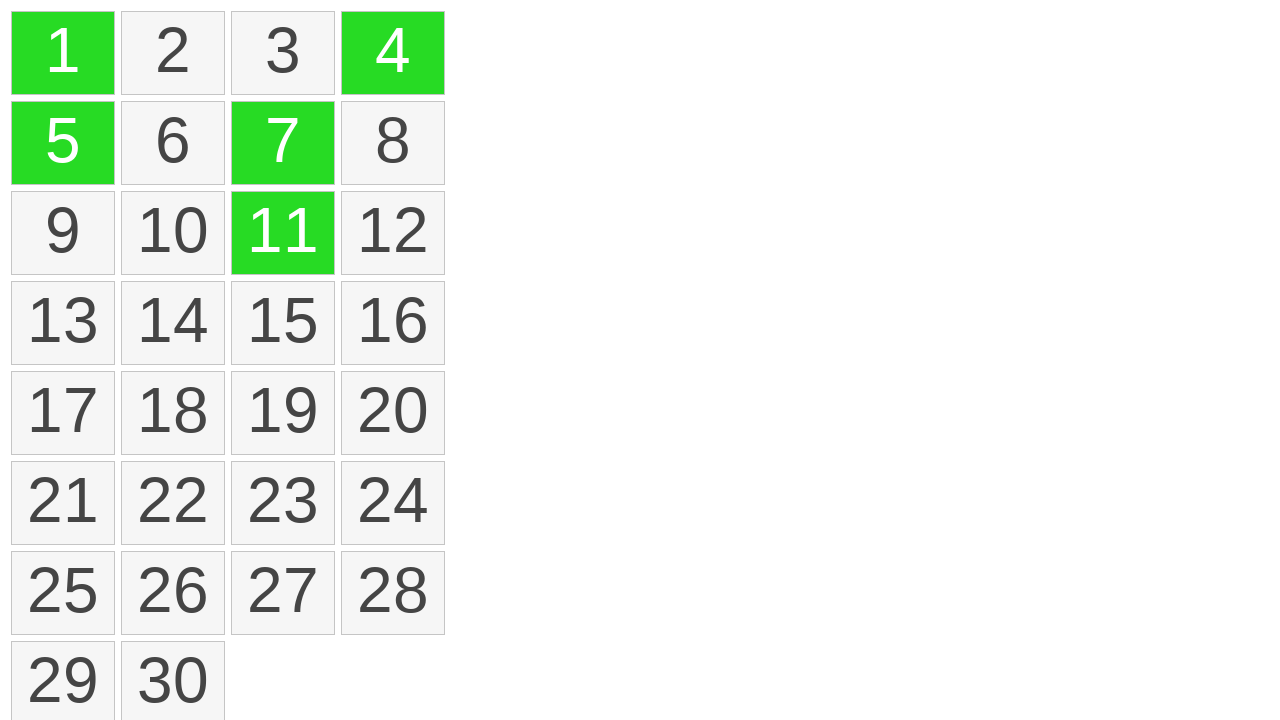

Released Control key to exit multi-select mode
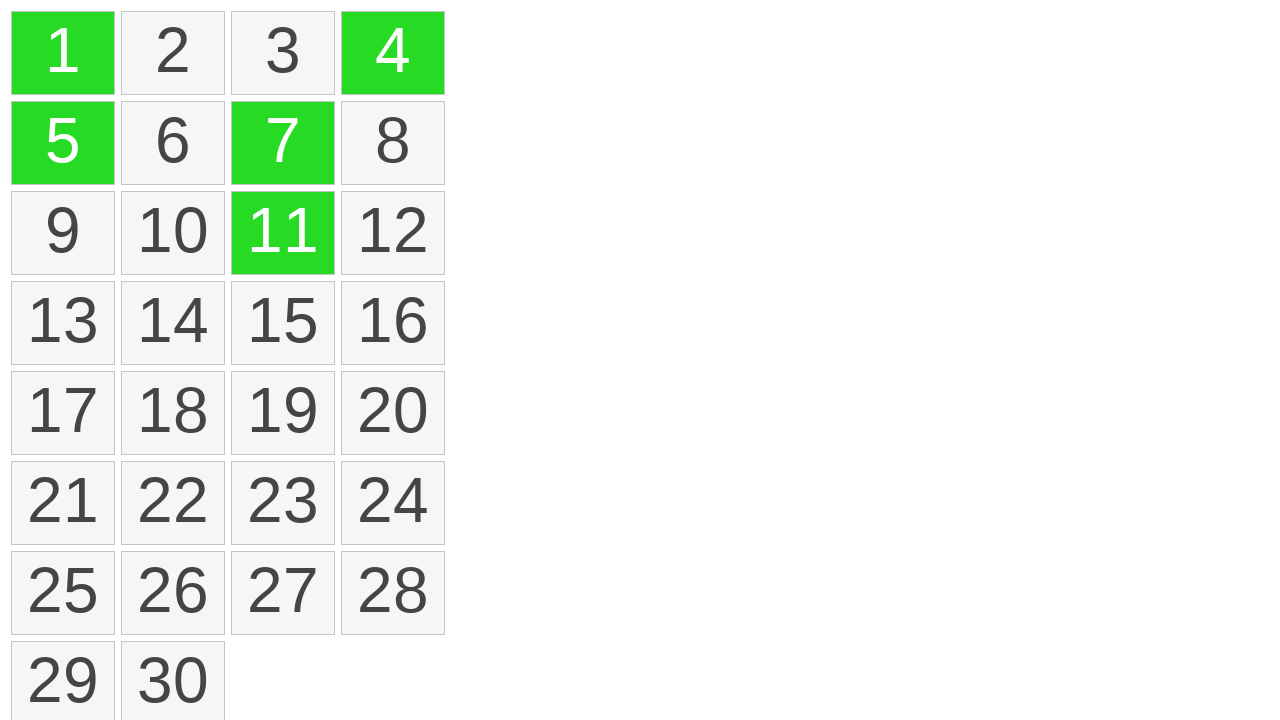

Retrieved all selected items from the list
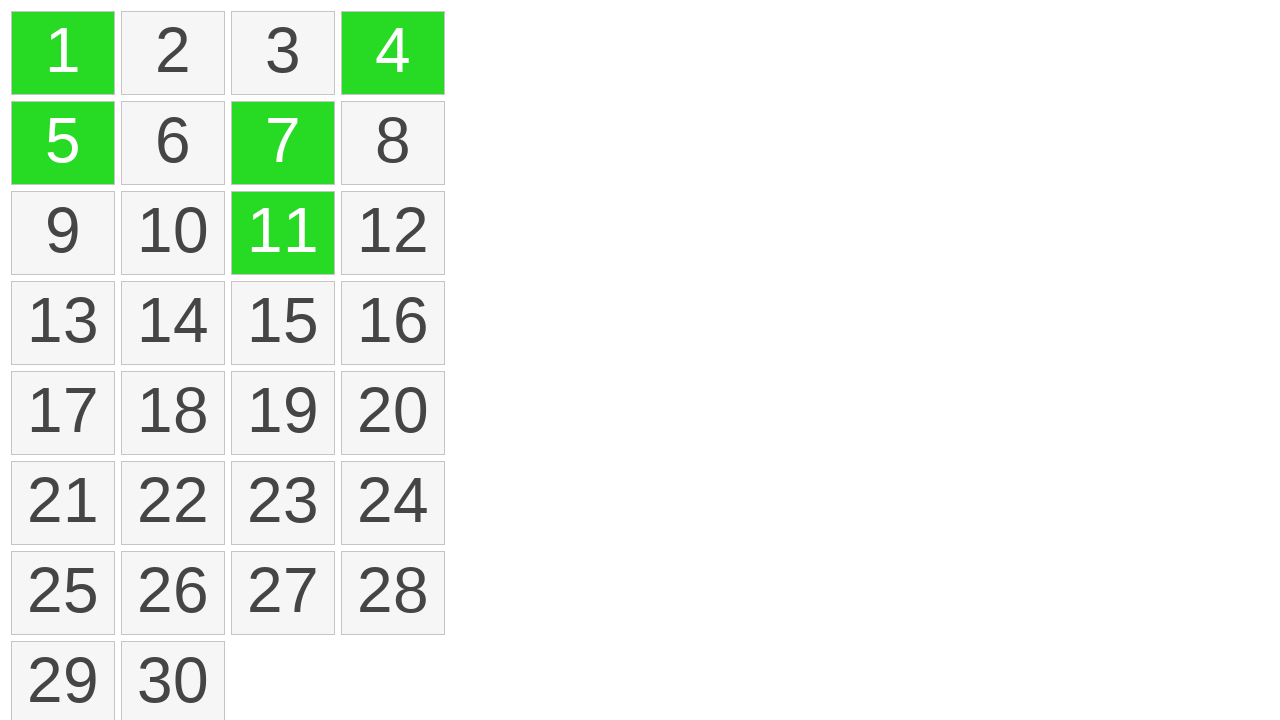

Verified that exactly 5 items are selected
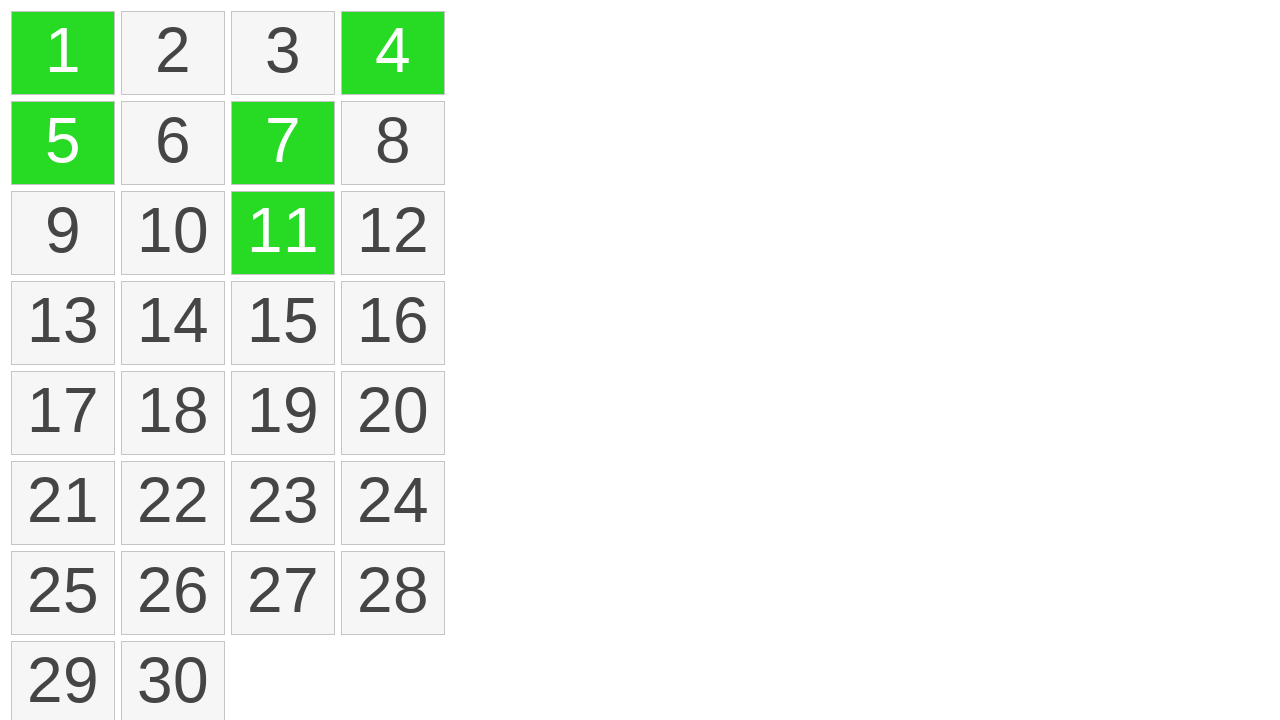

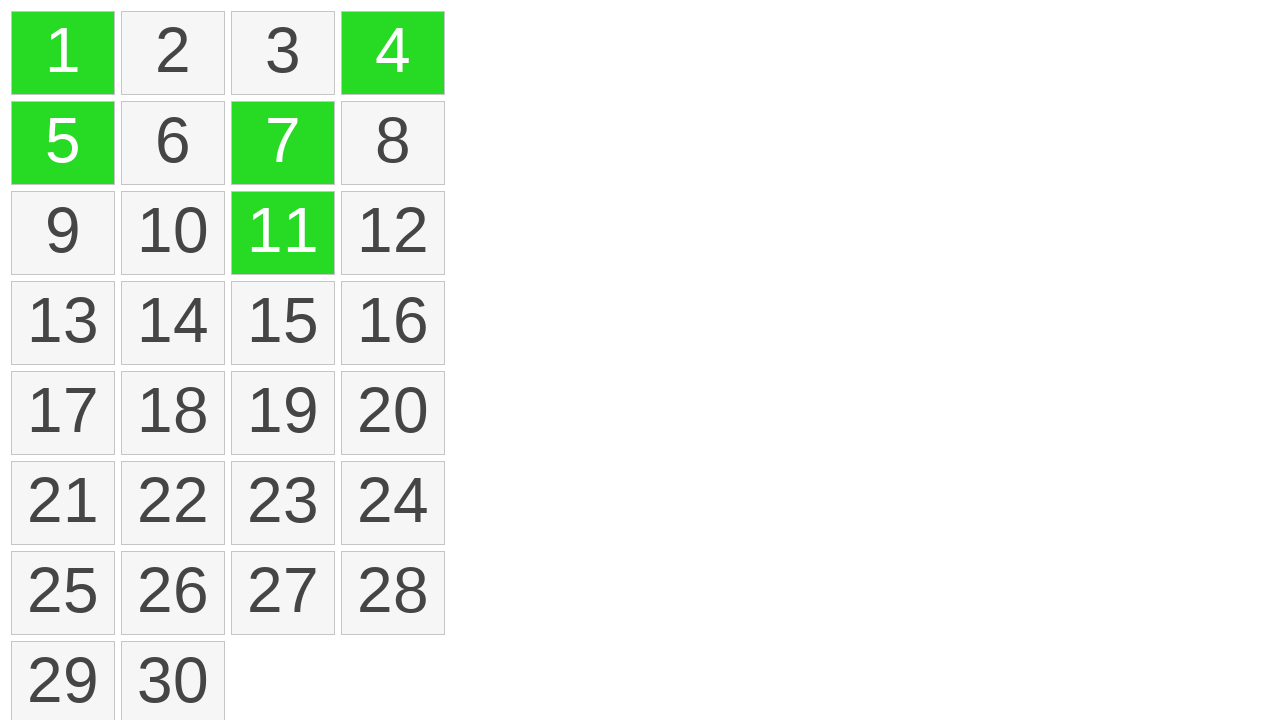